Tests creating a task in a new list while leaving the heading/title field empty

Starting URL: http://qa-assignment.oblakogroup.ru/board/svetlana_shironina

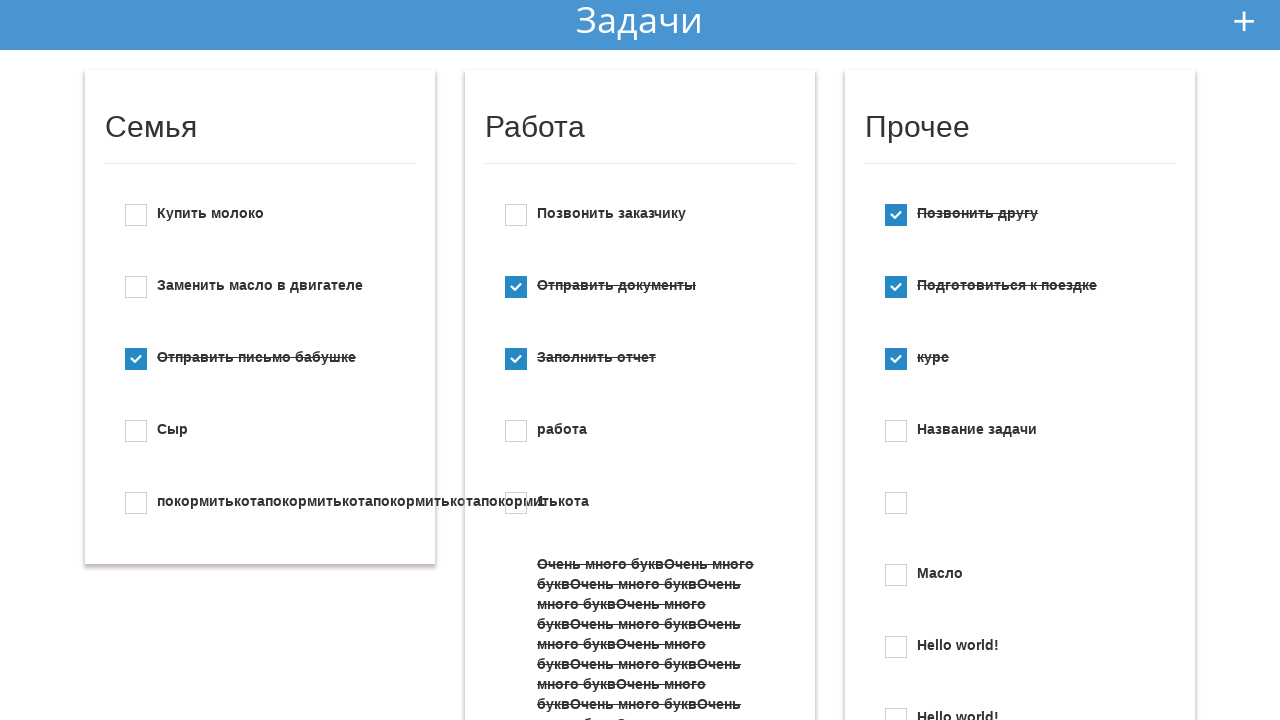

Clicked 'Add new todo' button to create a new task at (1244, 21) on #add_new_todo
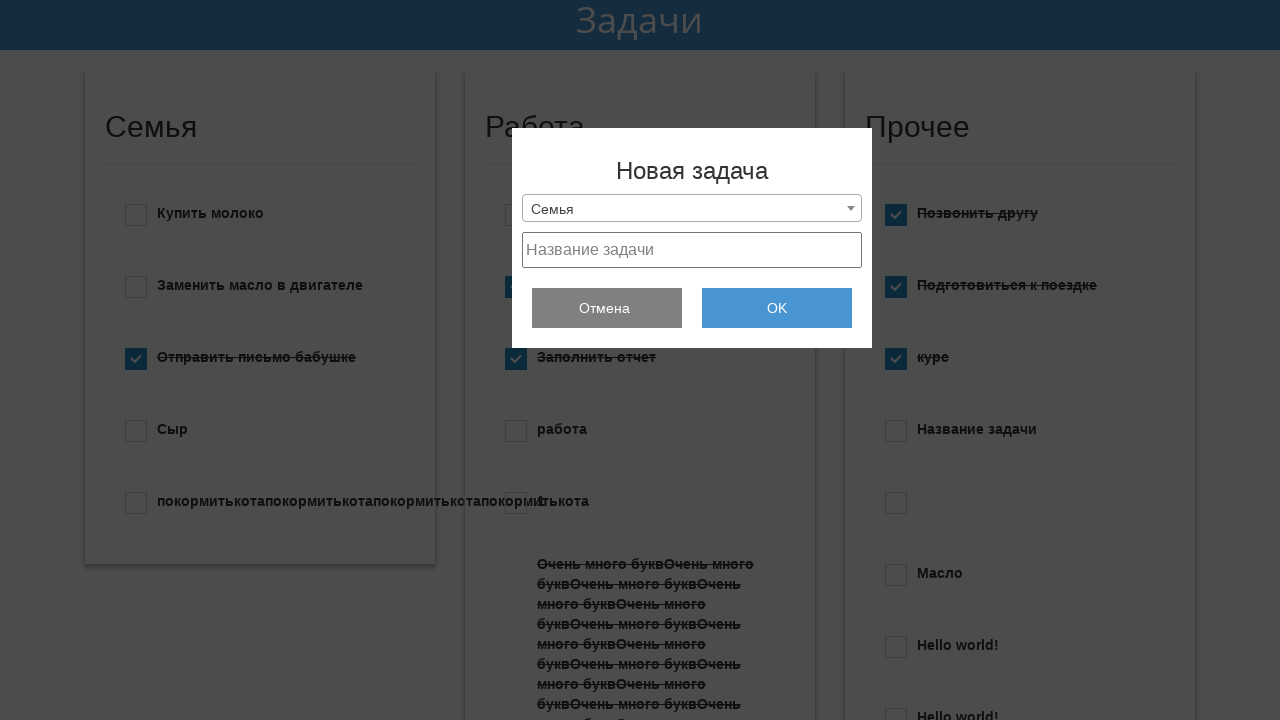

Selected 'Create new list' option from category dropdown on #select_category
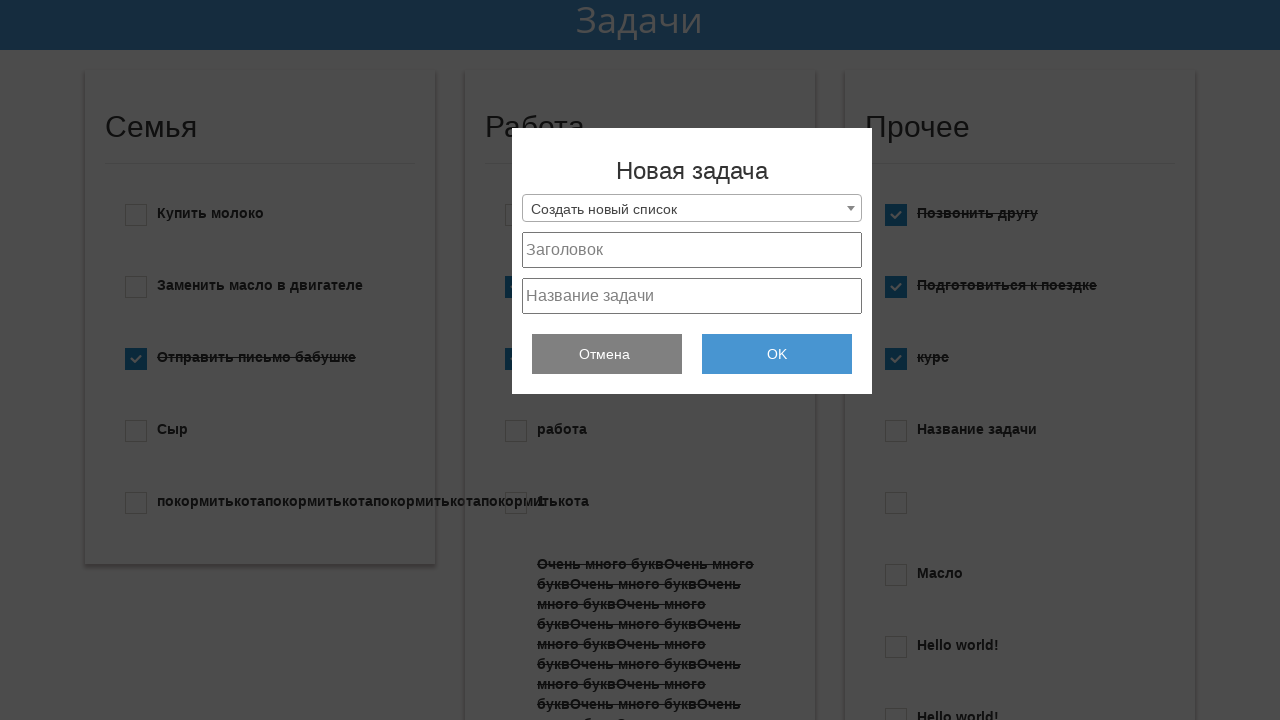

Clicked on task text field at (692, 296) on #project_text
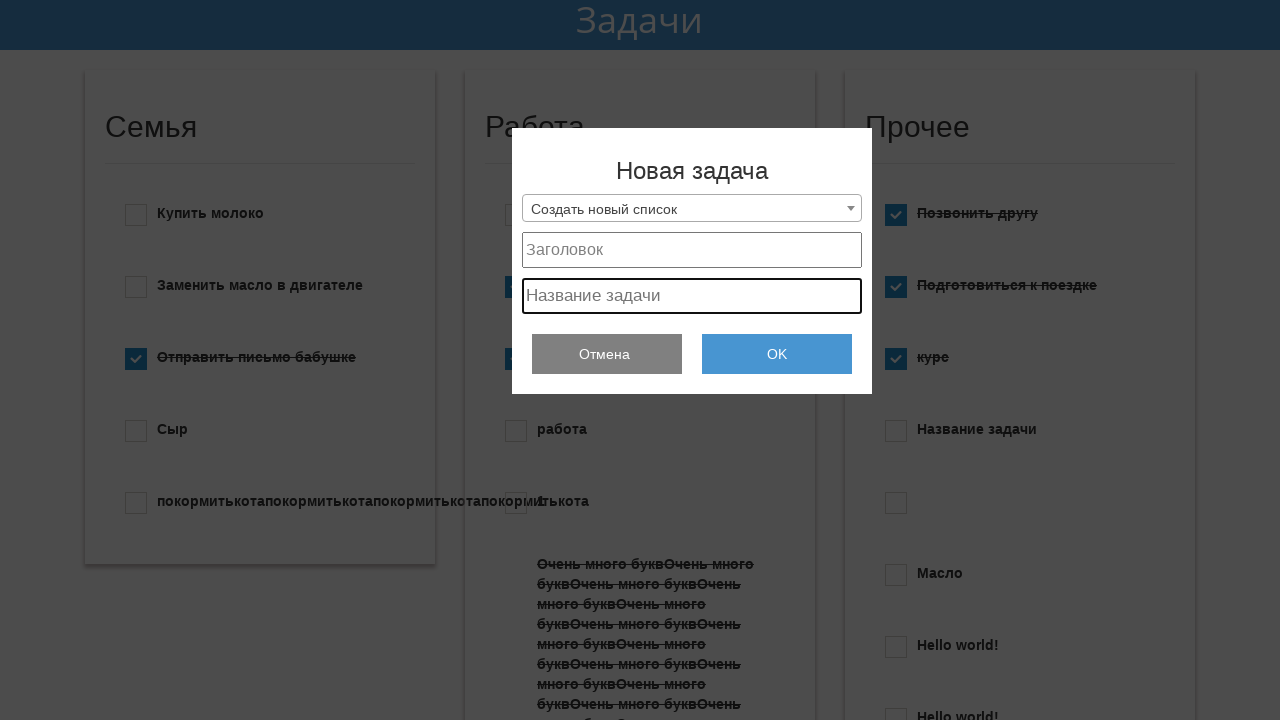

Selected all text in task text field
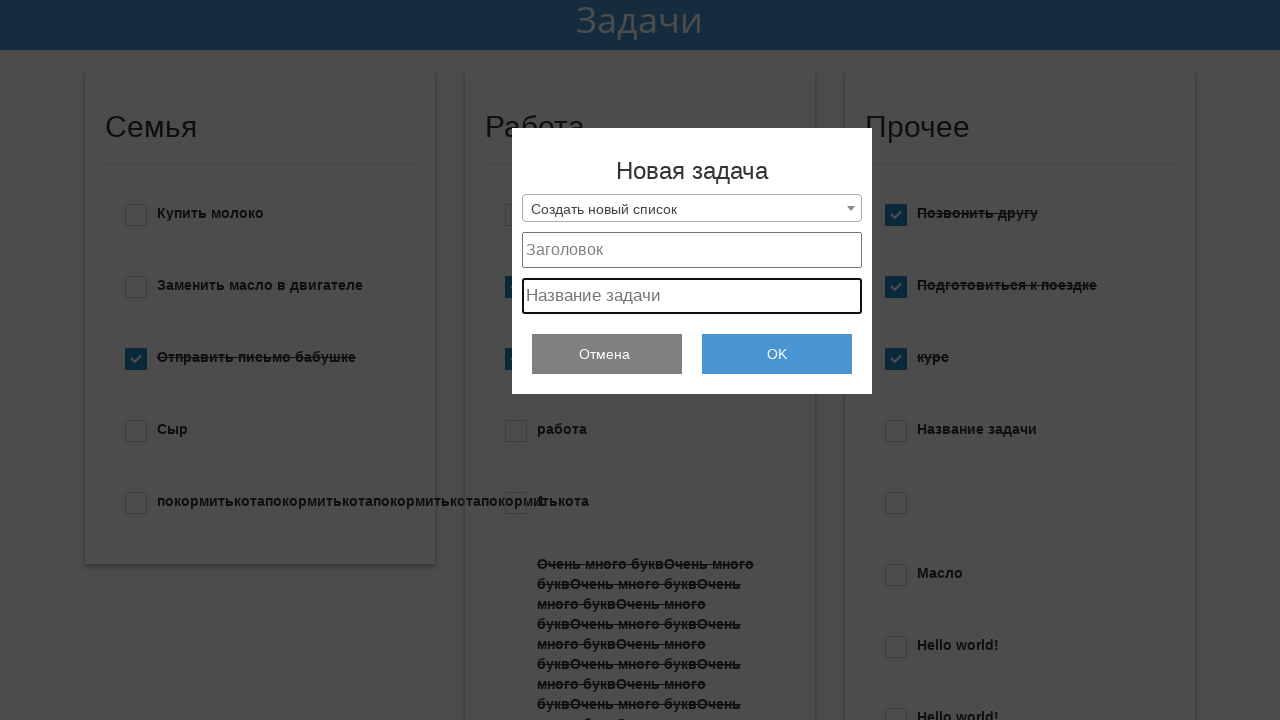

Entered 'Кошачий корм' (cat food) as task text, leaving heading empty on #project_text
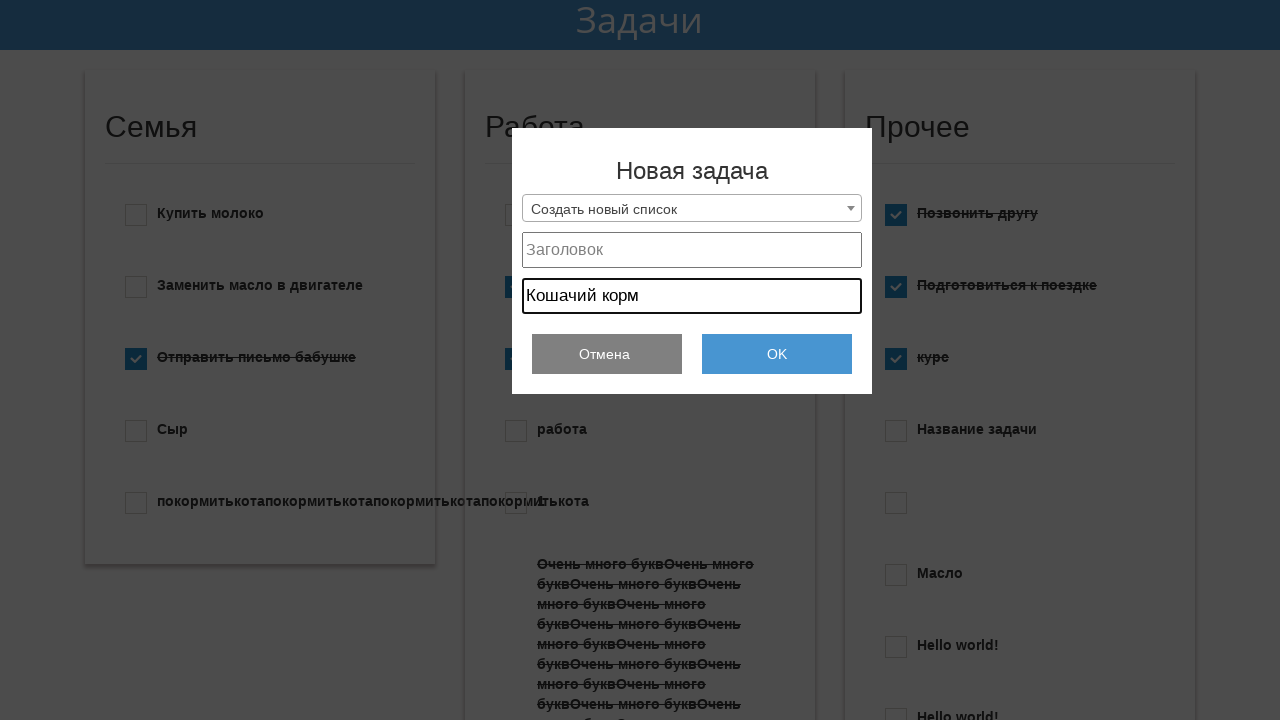

Clicked submit button to create new task in list with empty heading at (777, 354) on #submit_add_todo
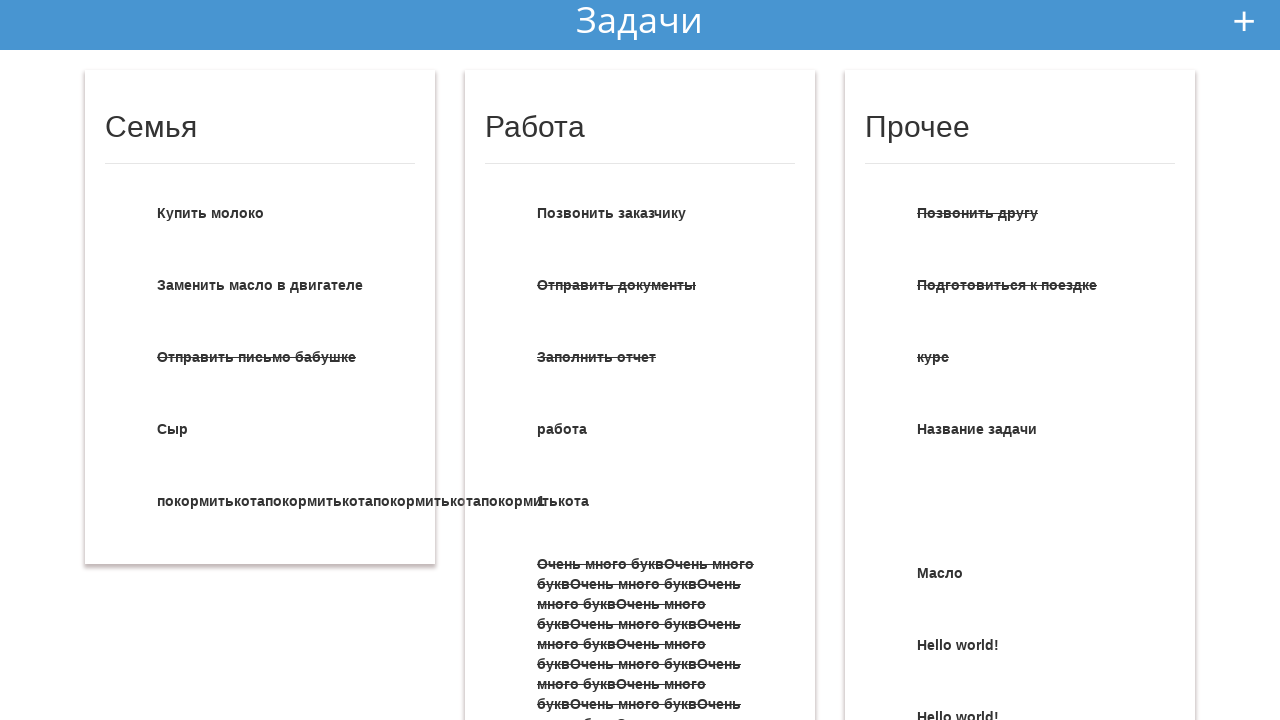

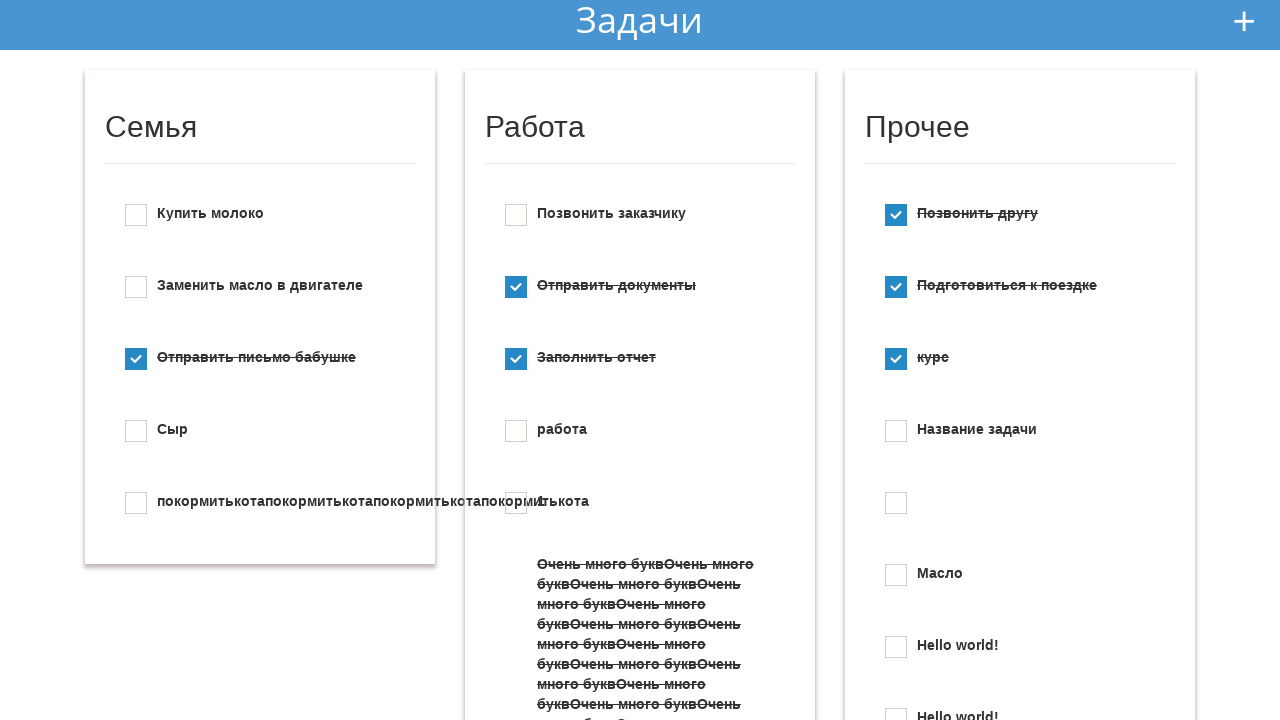